Tests jQuery UI draggable functionality by dragging an element to a new position on the page

Starting URL: https://jqueryui.com/draggable/

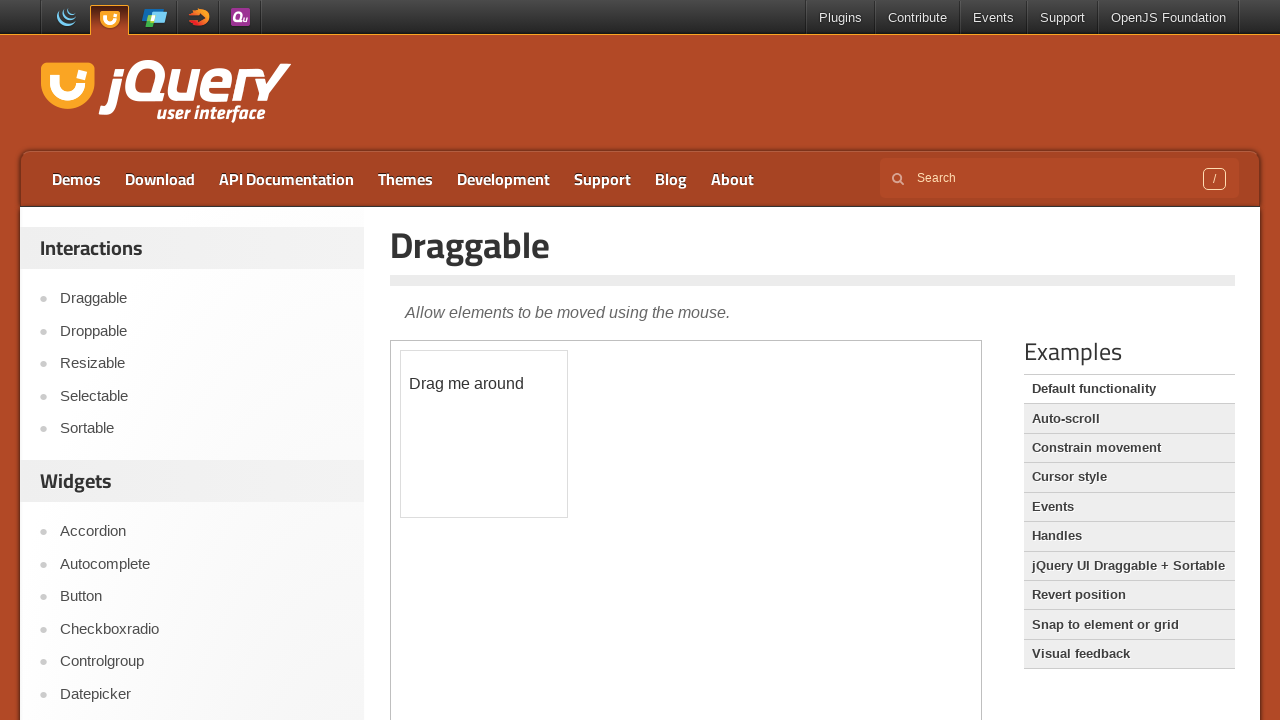

Located the iframe containing the draggable element
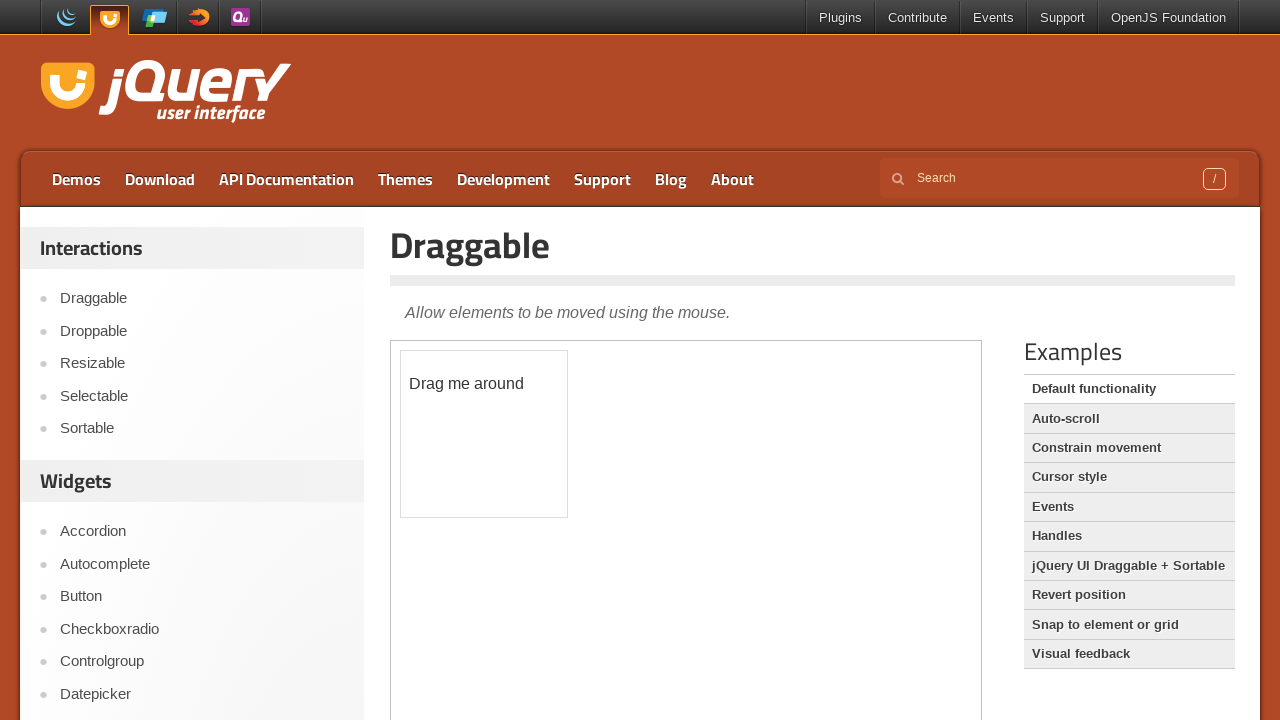

Located the draggable element with ID 'draggable' in the iframe
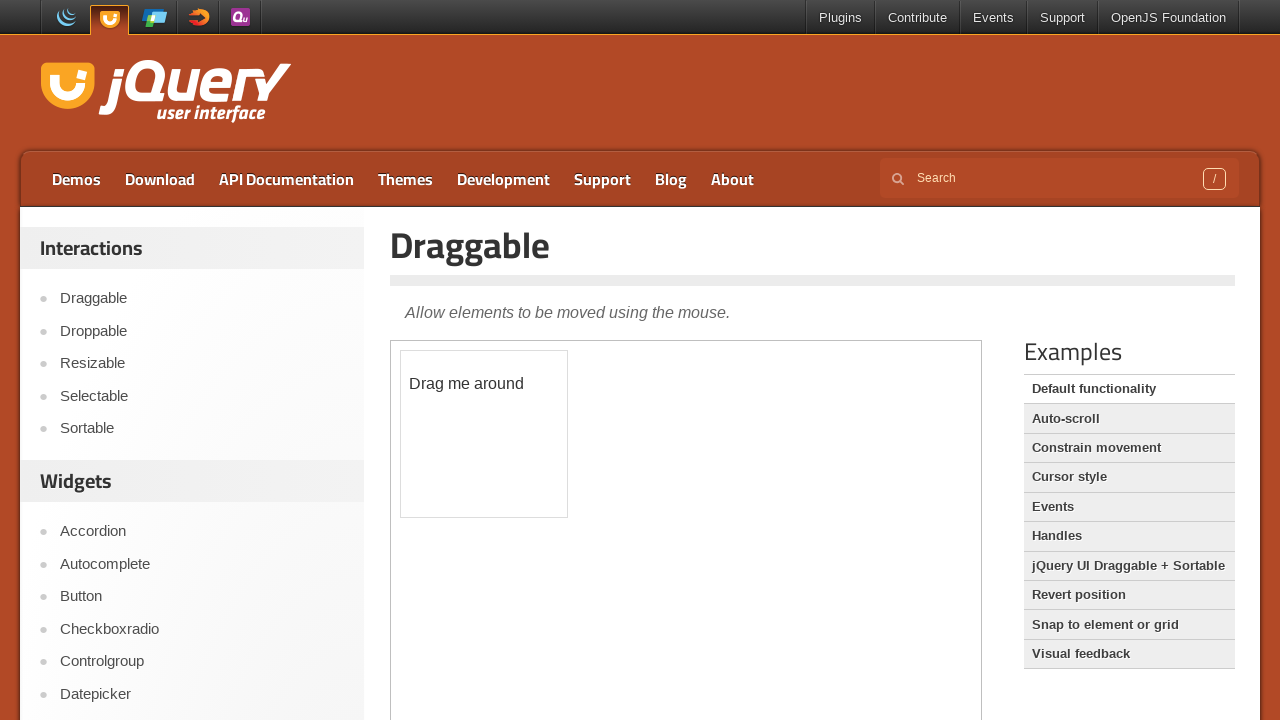

Dragged the element to new position (x: 150, y: 50) at (551, 401)
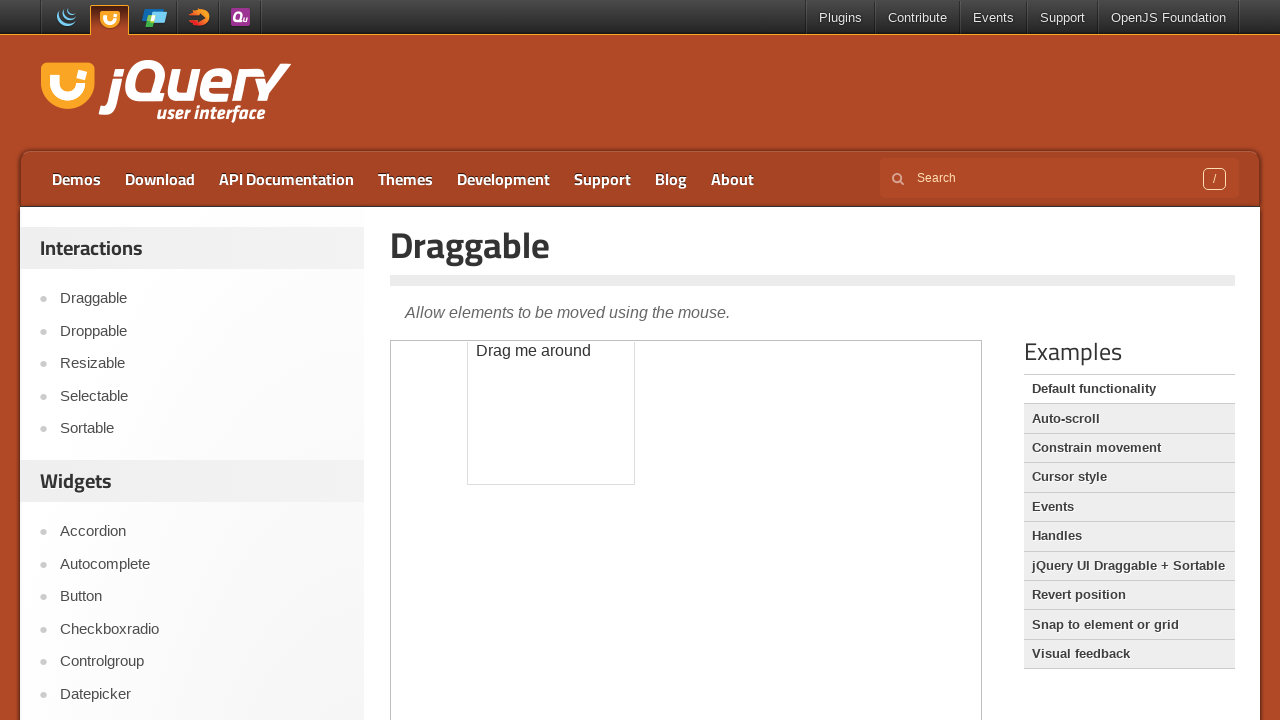

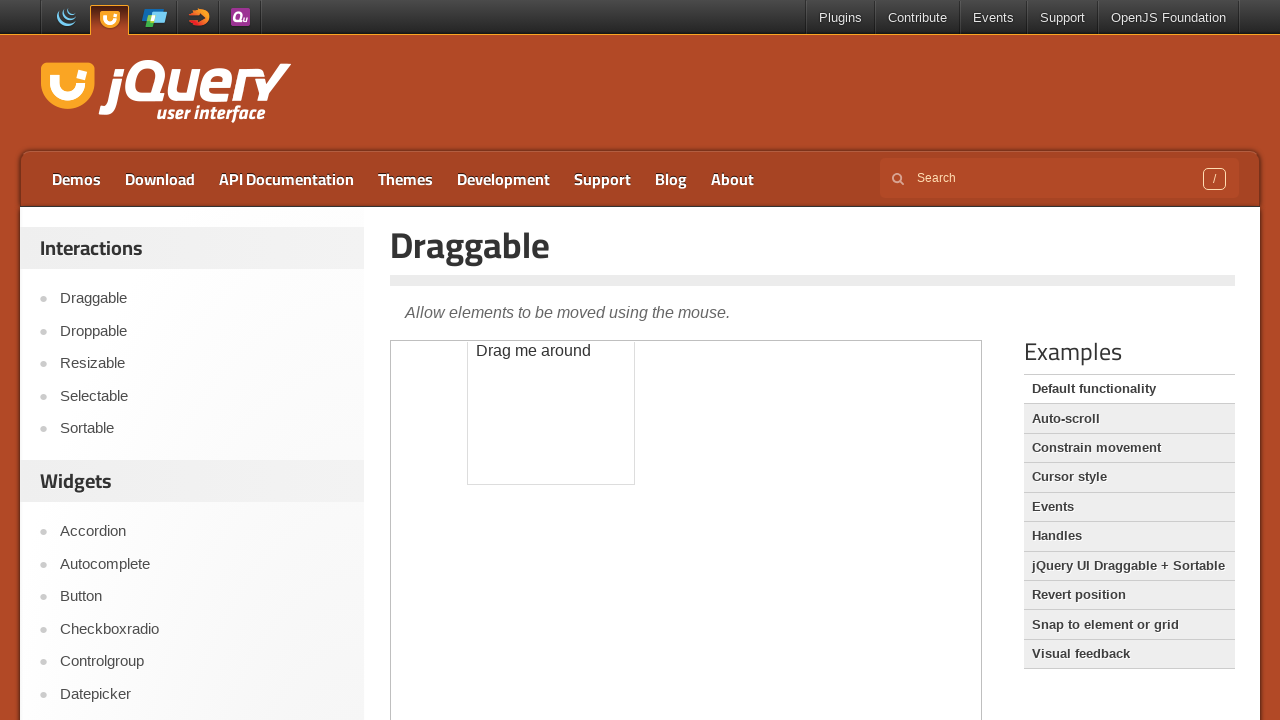